Tests JavaScript prompt alert functionality by triggering a prompt, entering text, and accepting it

Starting URL: https://v1.training-support.net/selenium/javascript-alerts

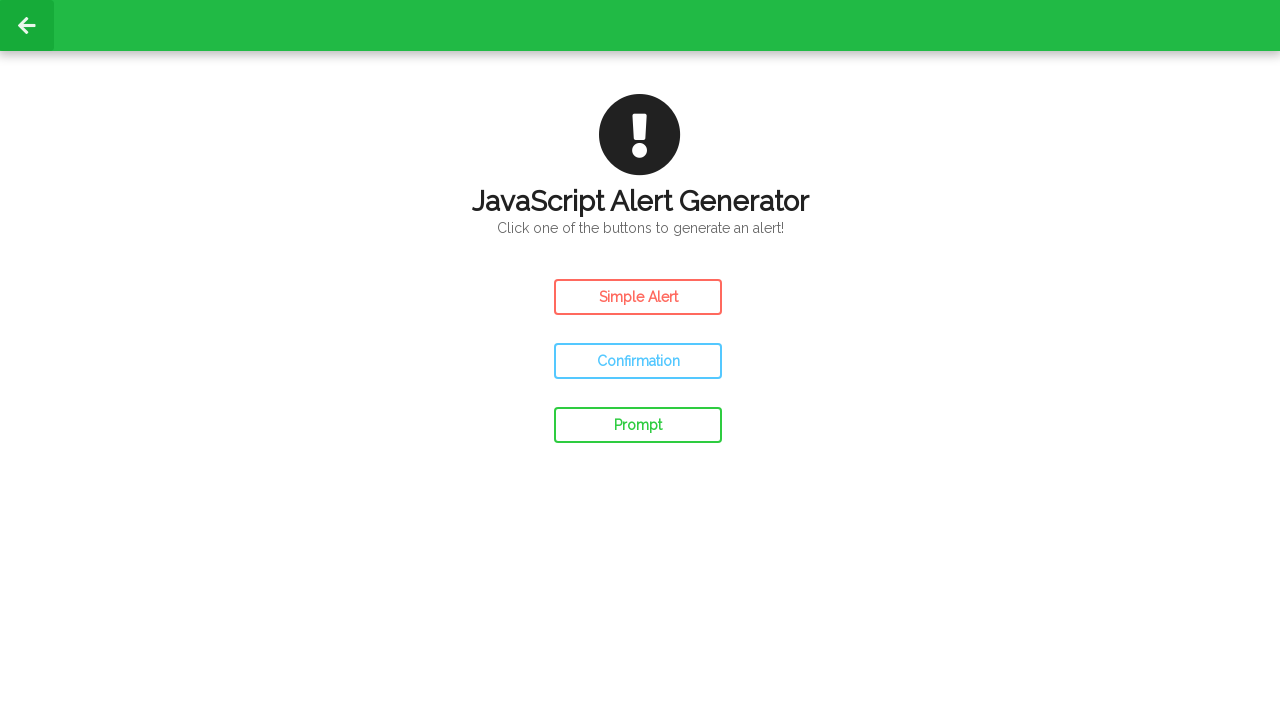

Clicked prompt button to trigger JavaScript prompt alert at (638, 425) on #prompt
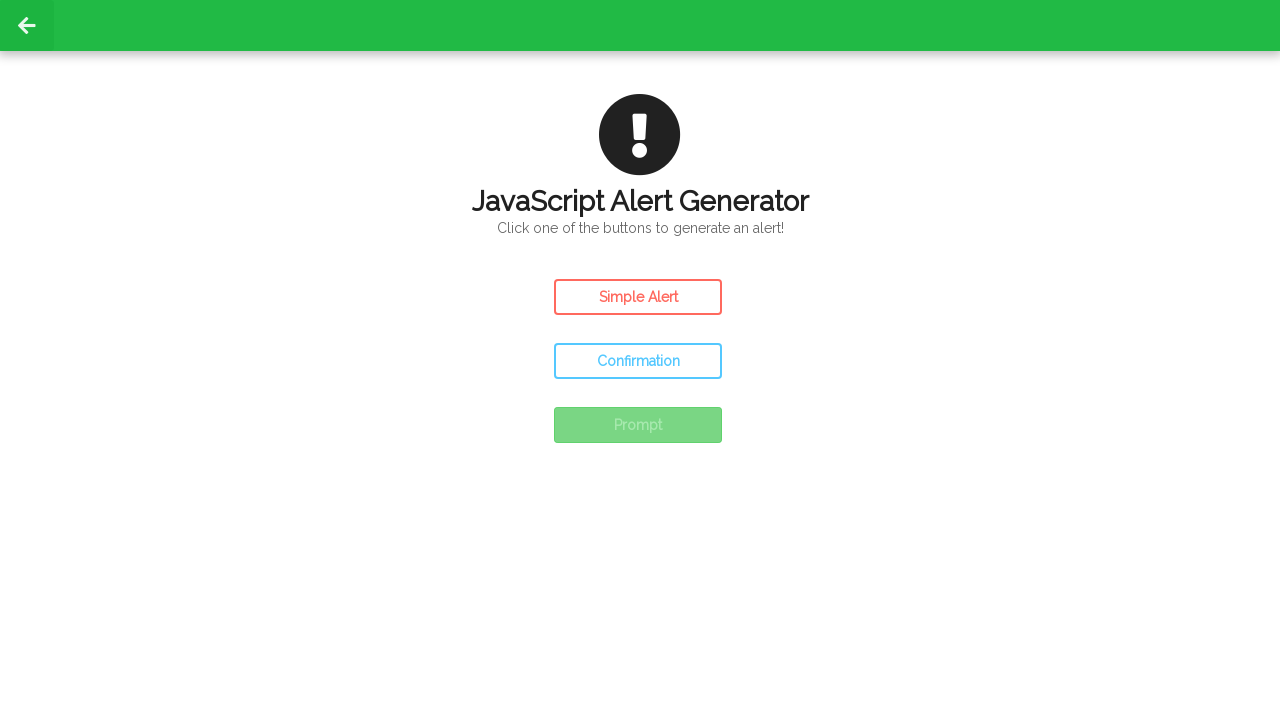

Set up dialog handler to accept prompt with text 'Awesome!'
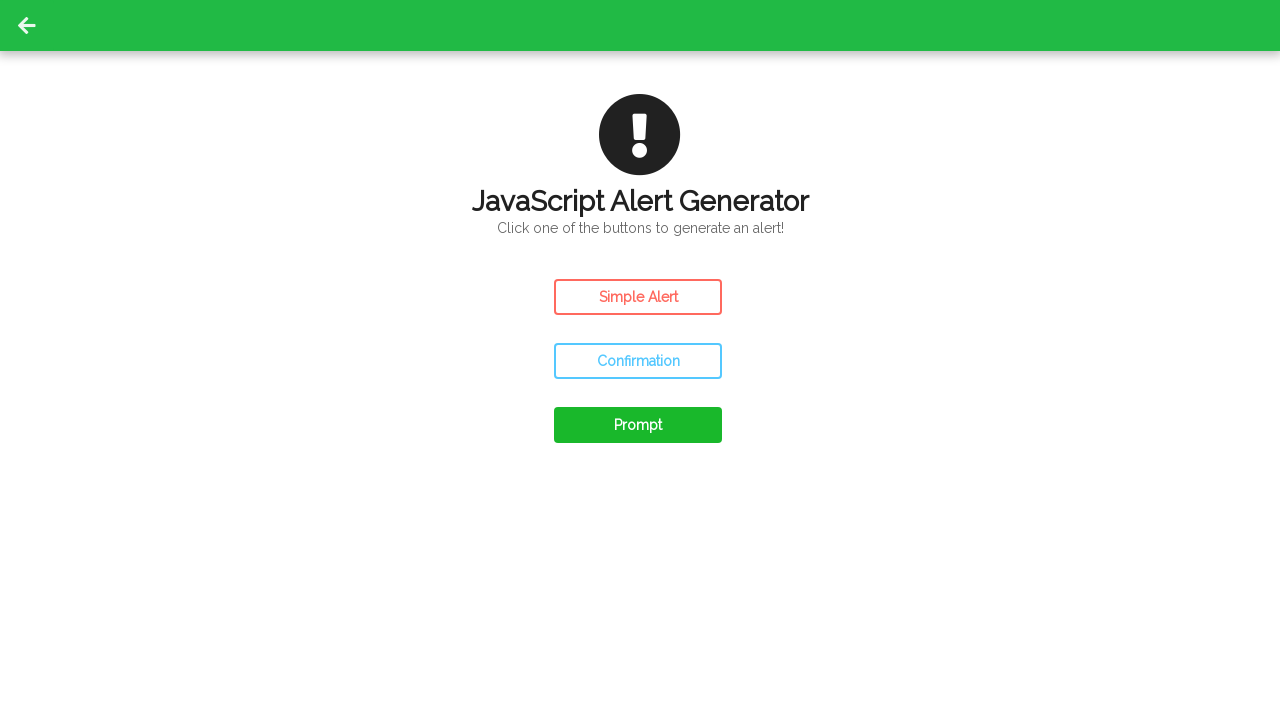

Waited 1000ms for prompt action to complete
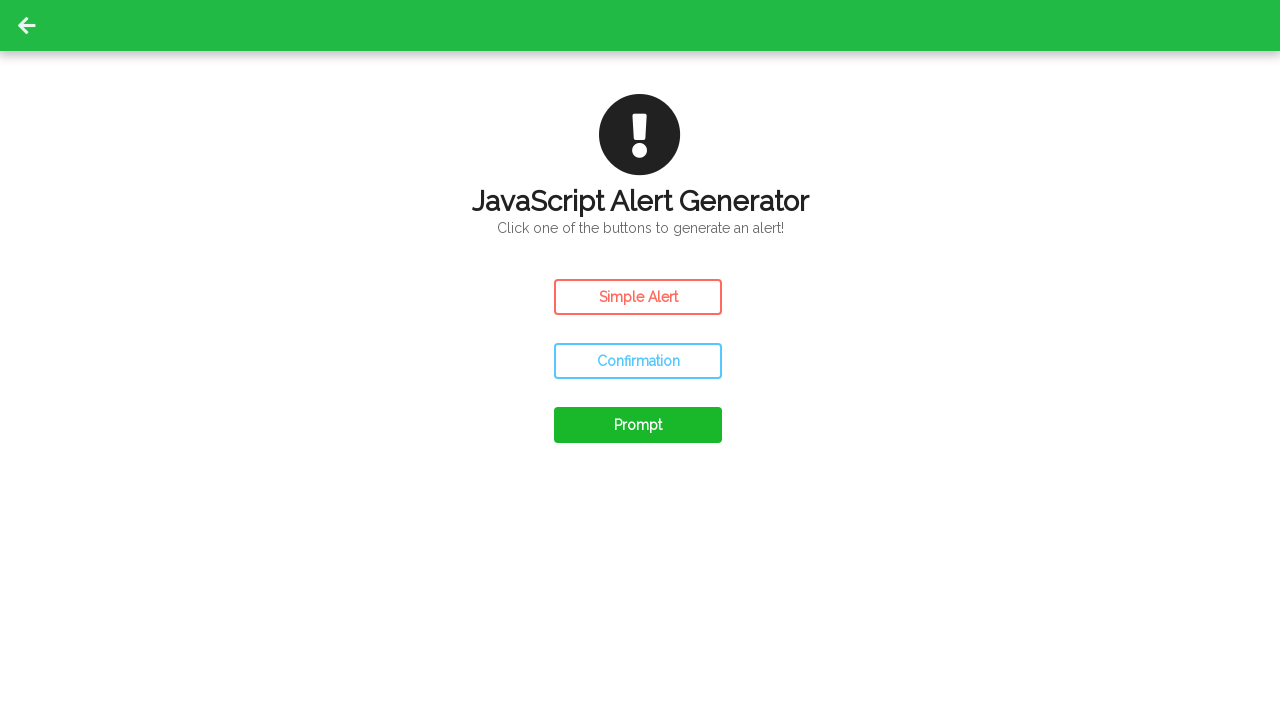

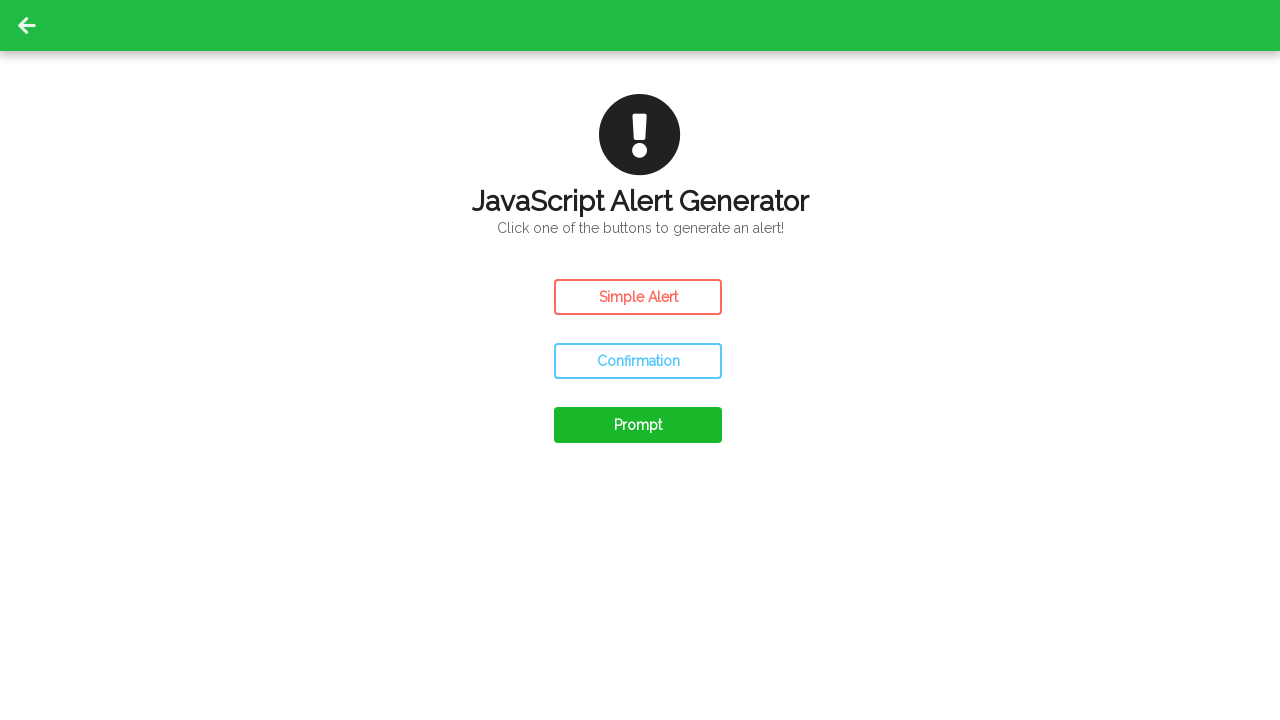